Tests adding a new todo item to a sample todo app by entering text in the input field and pressing Enter, then verifying the item was added

Starting URL: https://lambdatest.github.io/sample-todo-app/

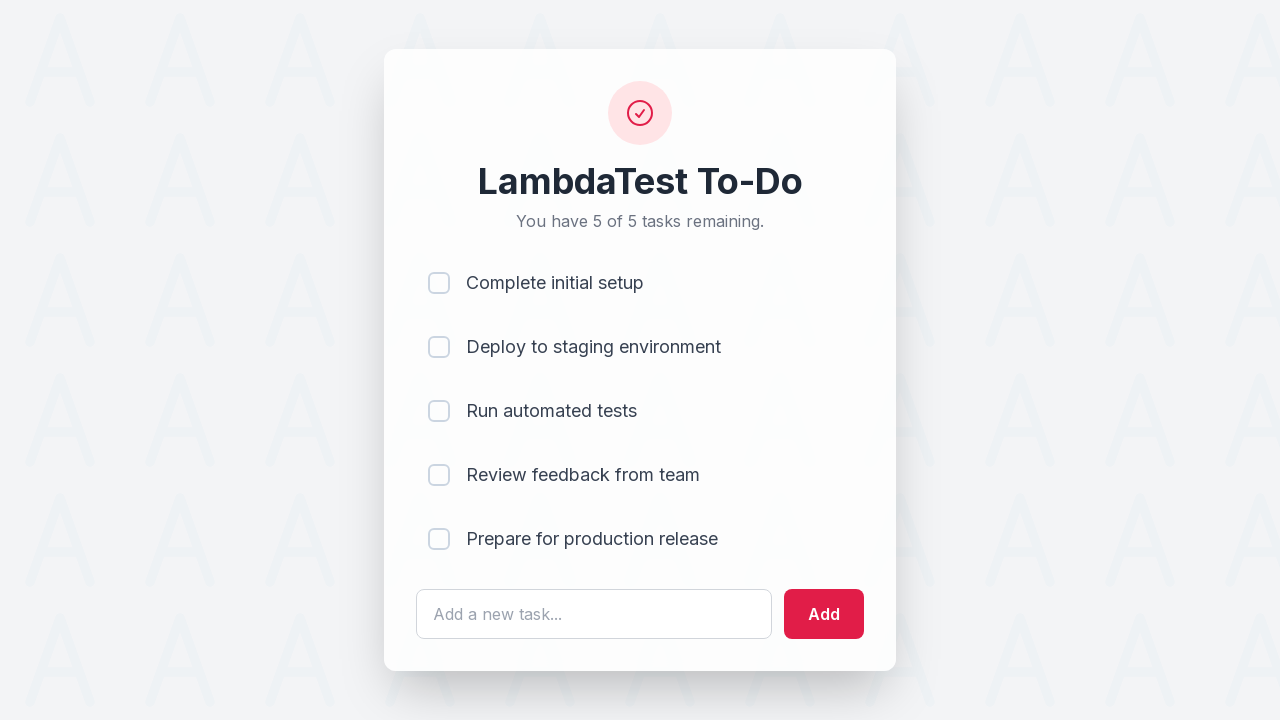

Filled todo input field with 'learn-automation' on input#sampletodotext
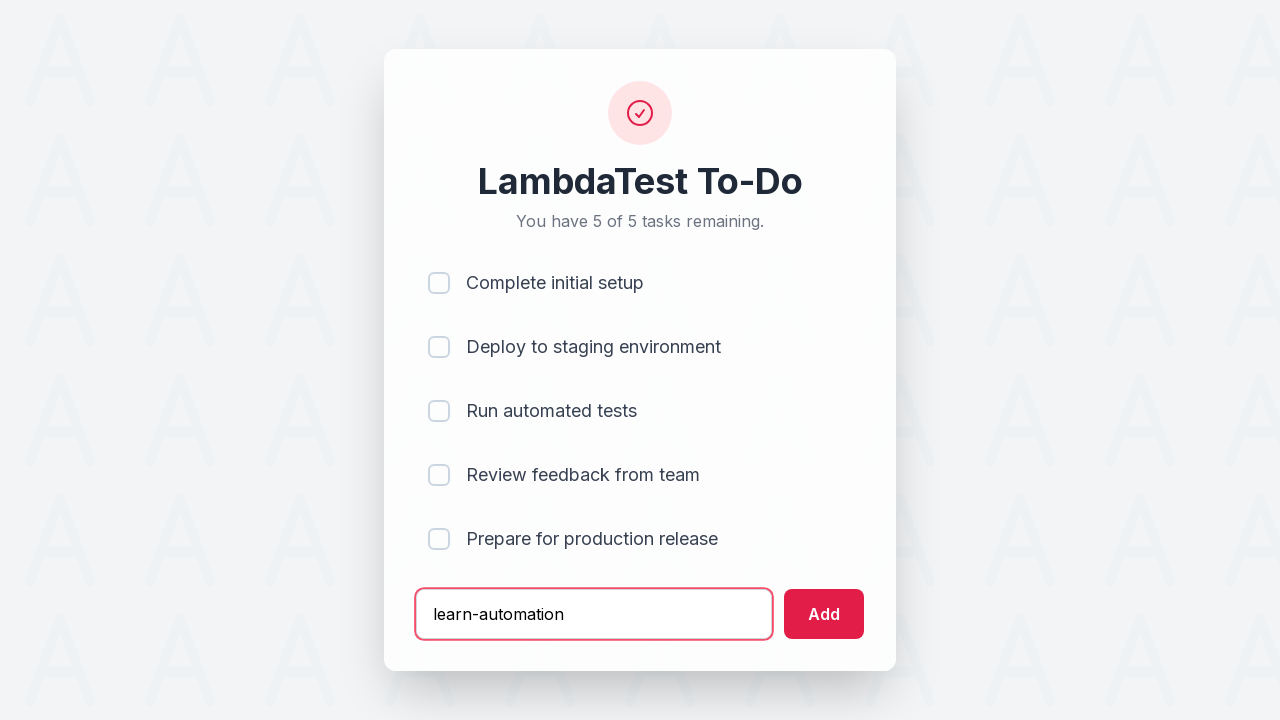

Pressed Enter to submit the new todo item on input#sampletodotext
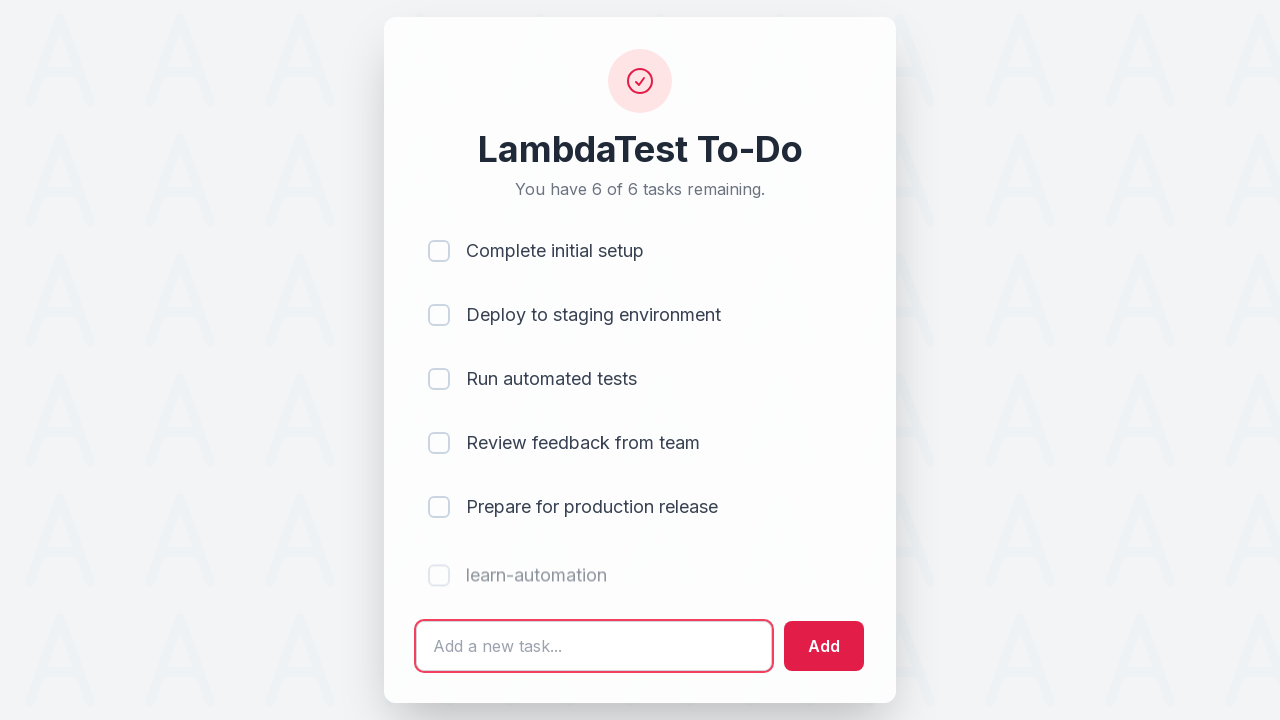

New todo item appeared in the list
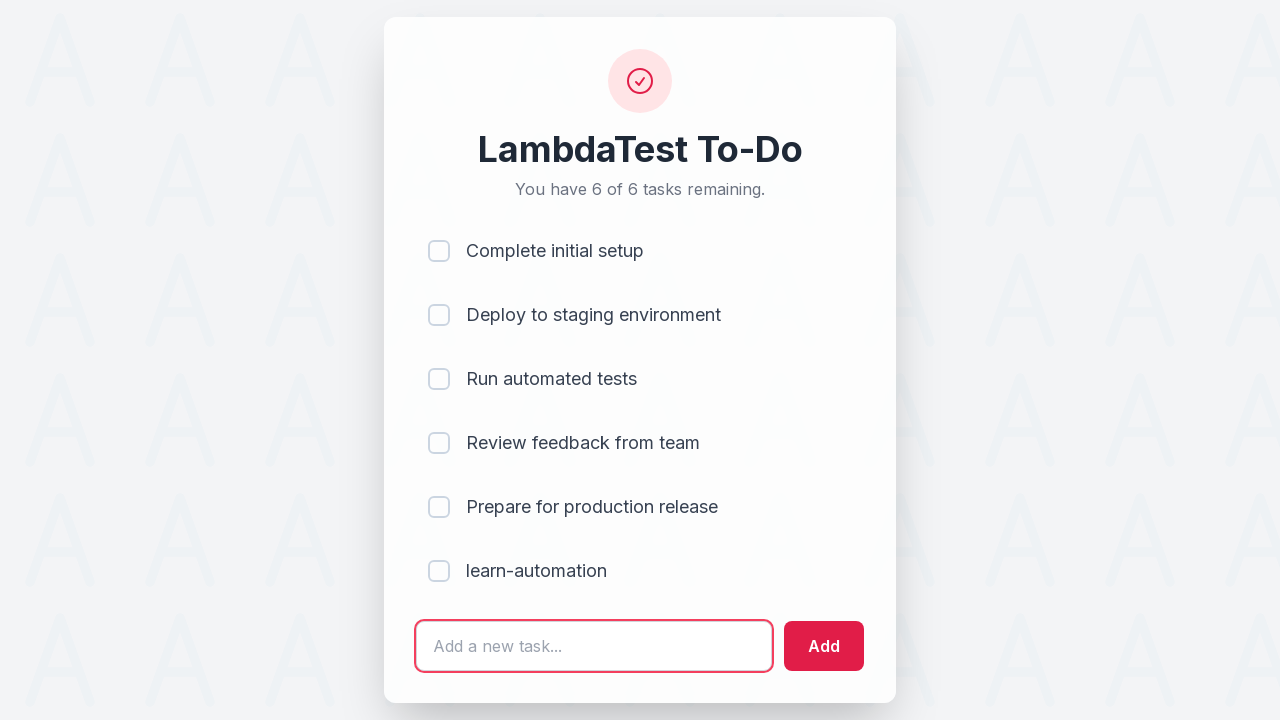

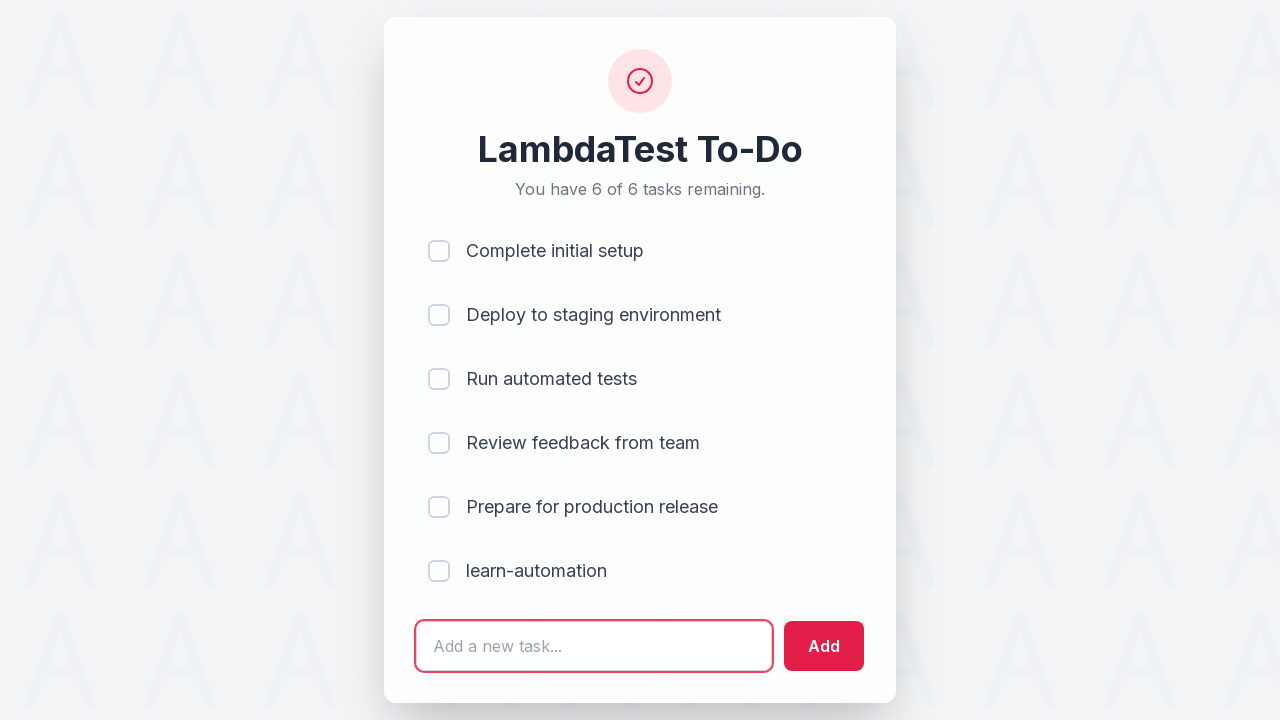